Tests drag and drop functionality on jQuery UI demo page by dragging an element and dropping it onto a target area

Starting URL: https://jqueryui.com/droppable/

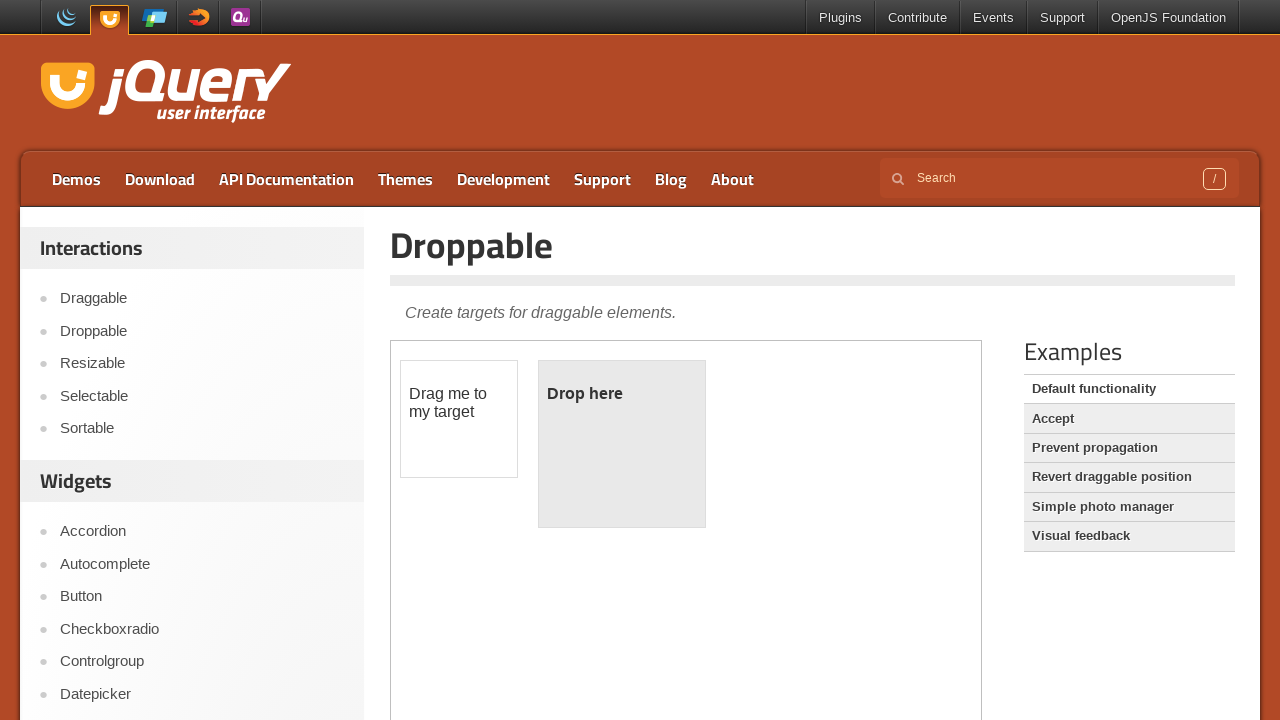

Navigated to jQuery UI droppable demo page
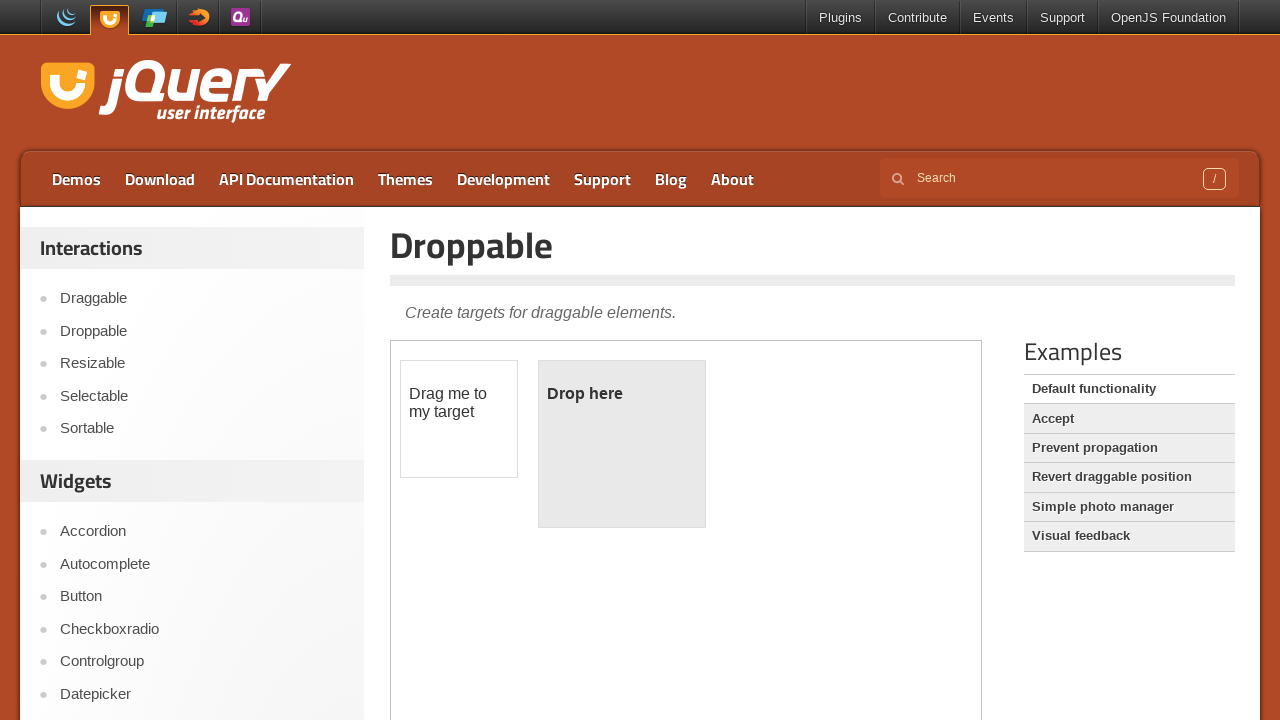

Located demo frame containing drag and drop elements
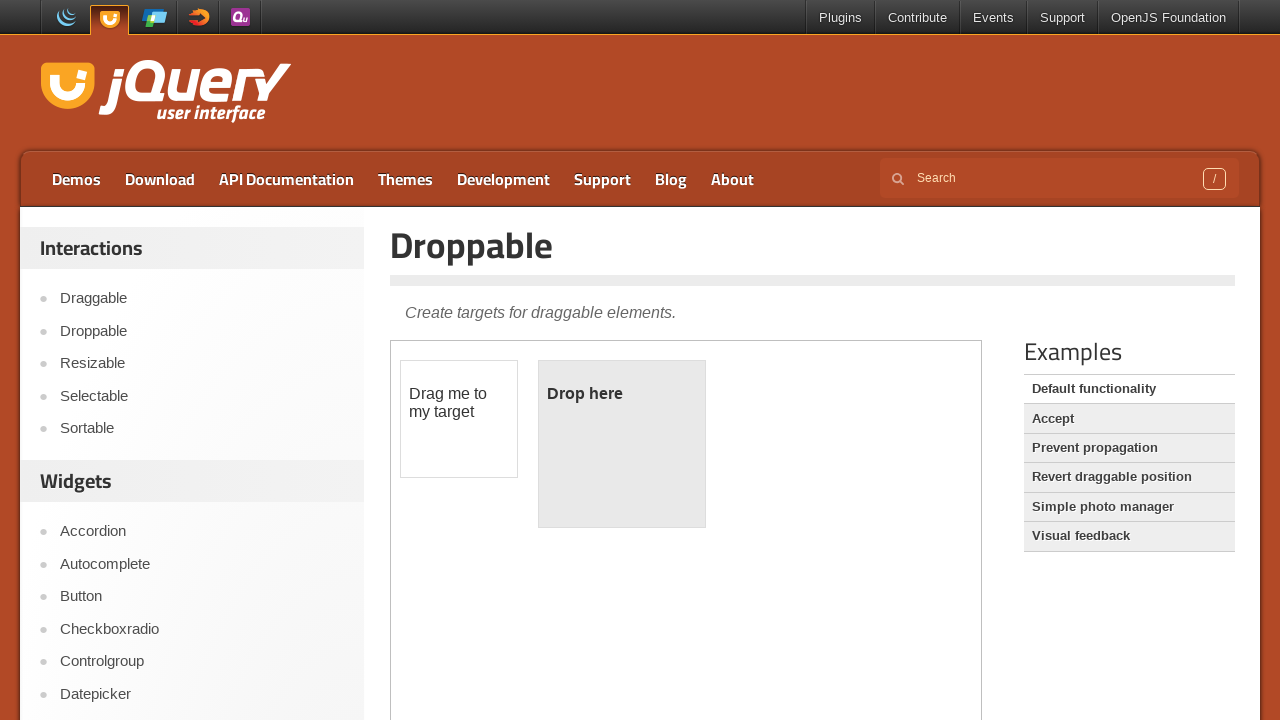

Located draggable element with id 'draggable'
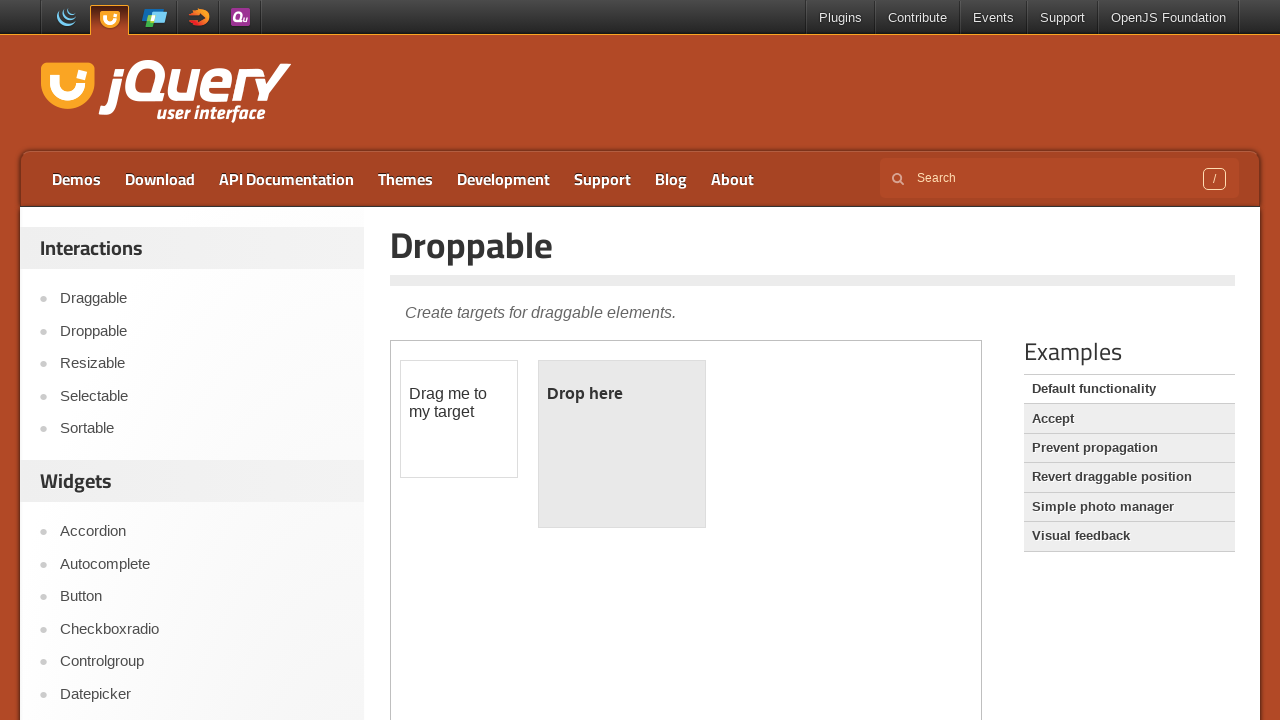

Located droppable target element with id 'droppable'
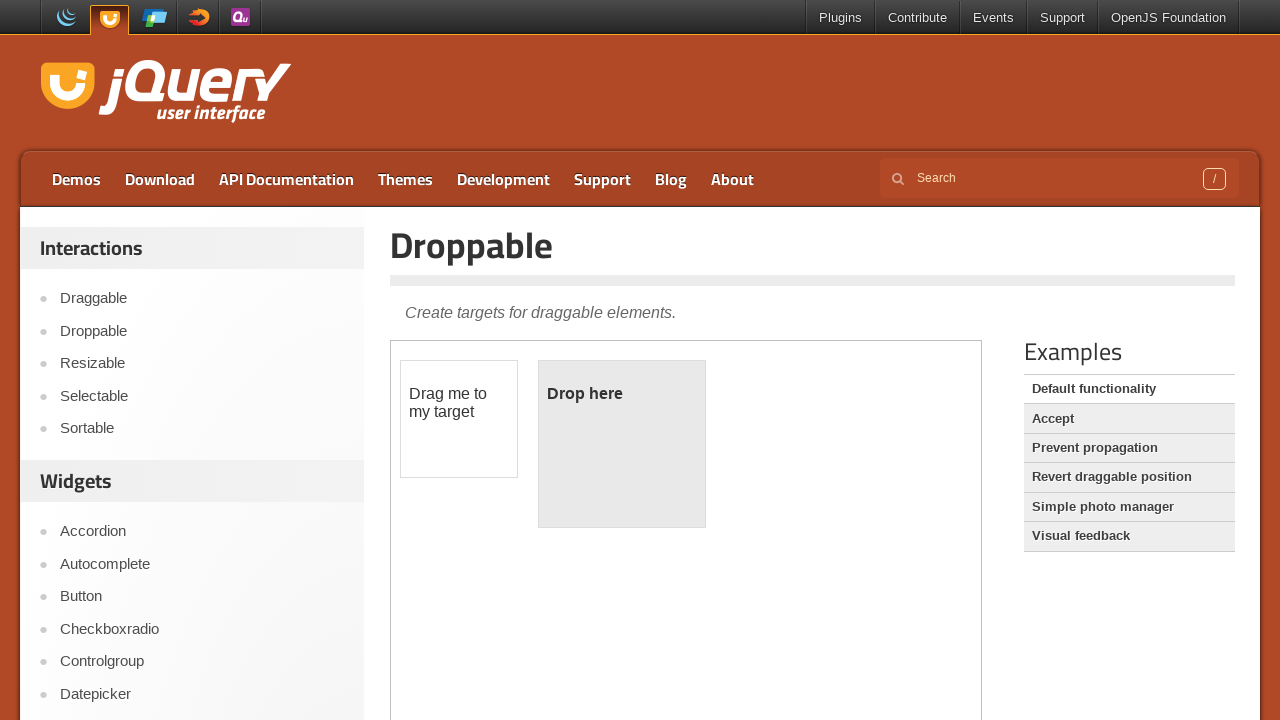

Dragged draggable element and dropped it onto droppable target at (622, 444)
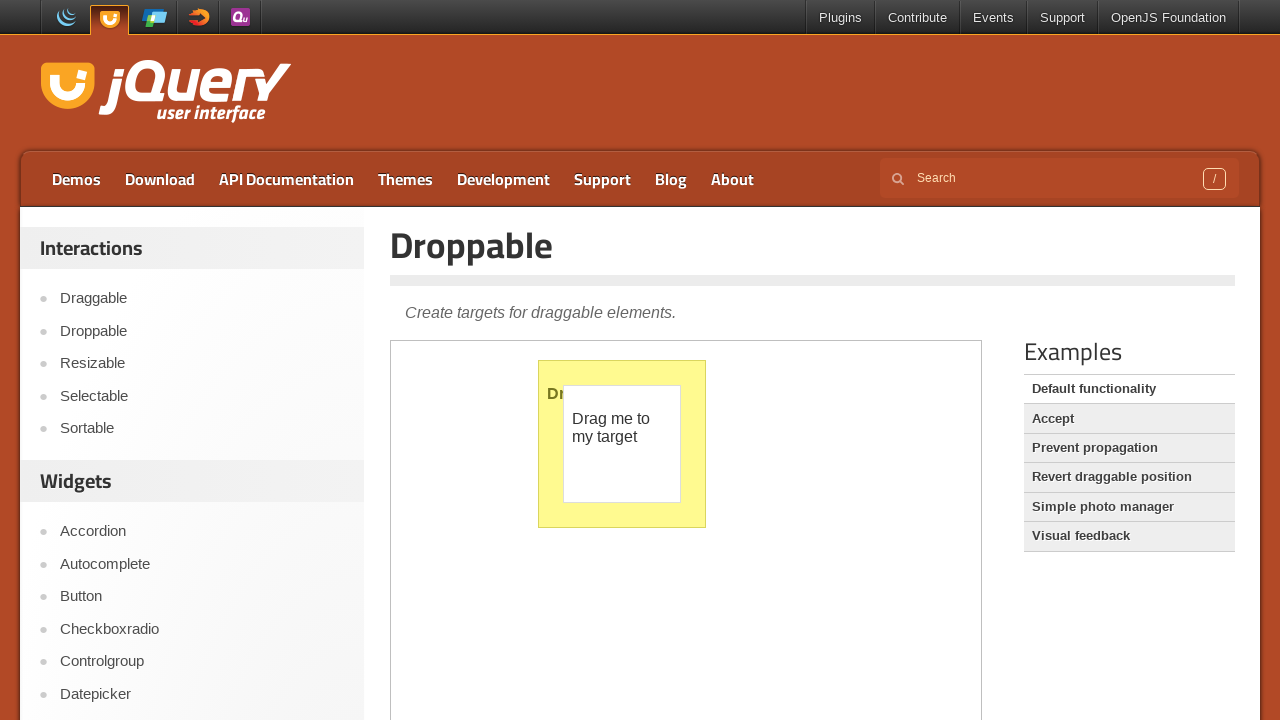

Verified drop was successful - droppable element text changed to 'Dropped!'
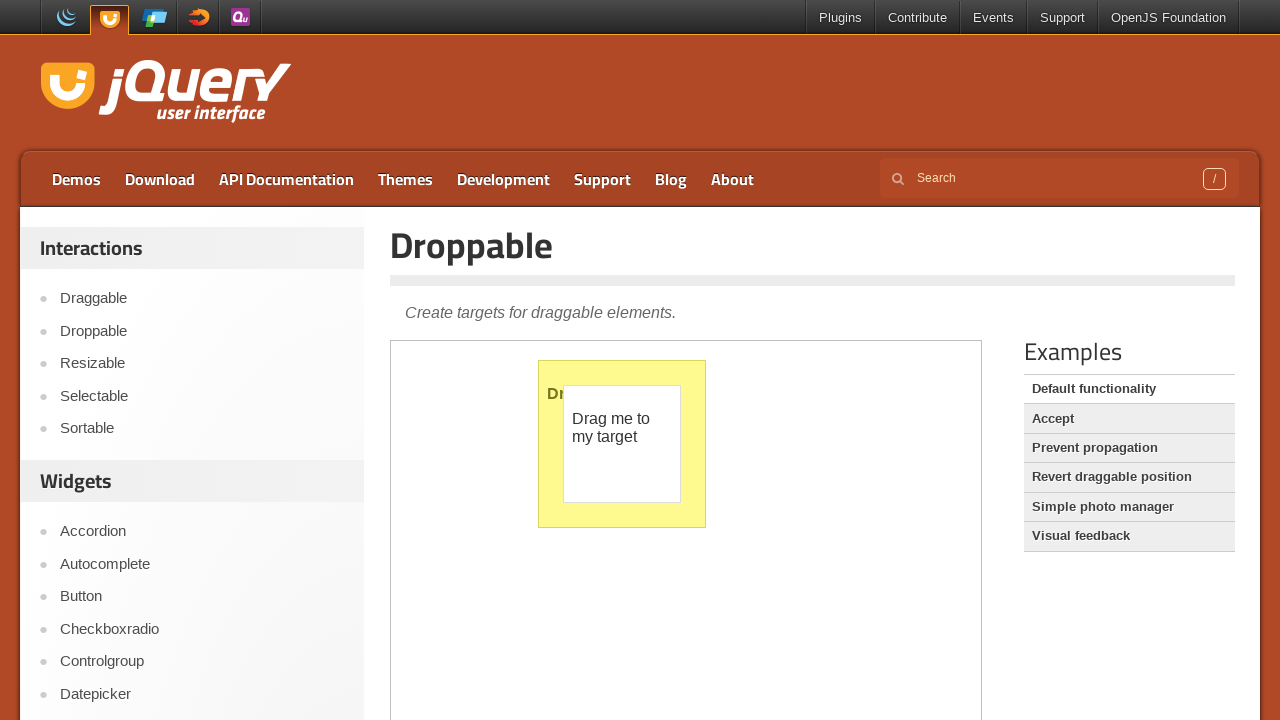

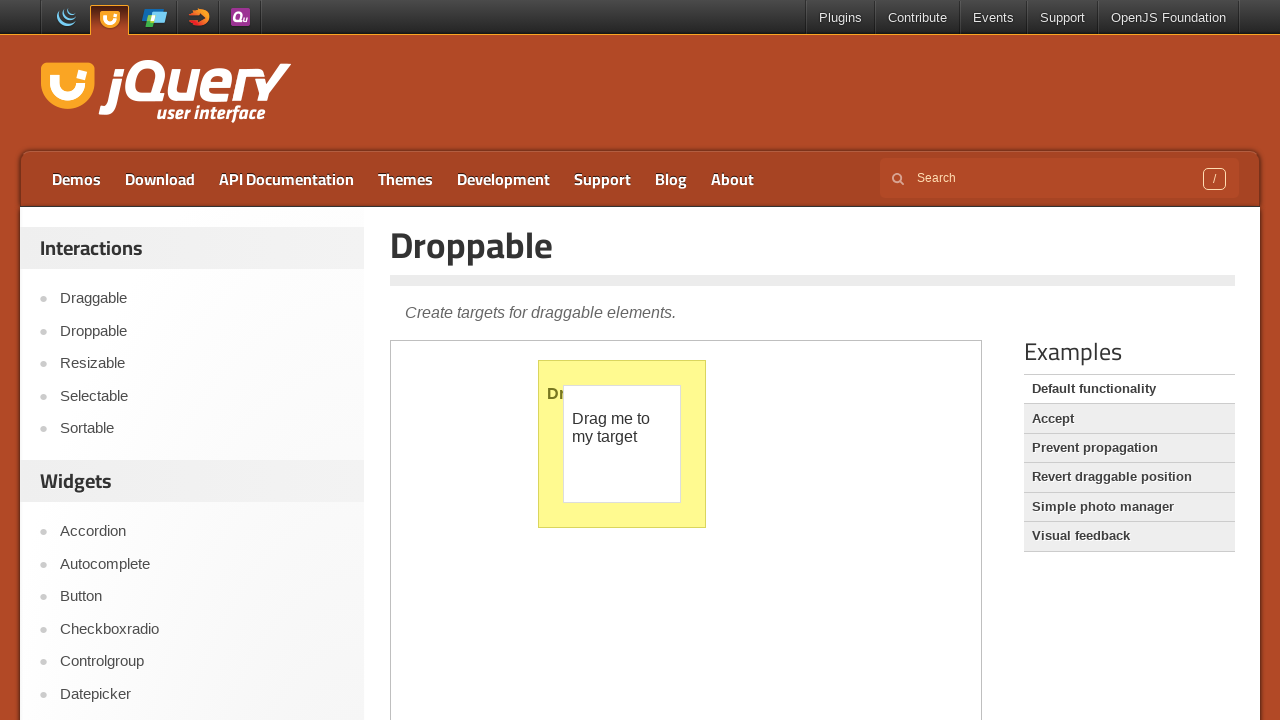